Navigates to the Rahul Shetty Academy Automation Practice page and verifies it loads successfully

Starting URL: https://rahulshettyacademy.com/AutomationPractice/

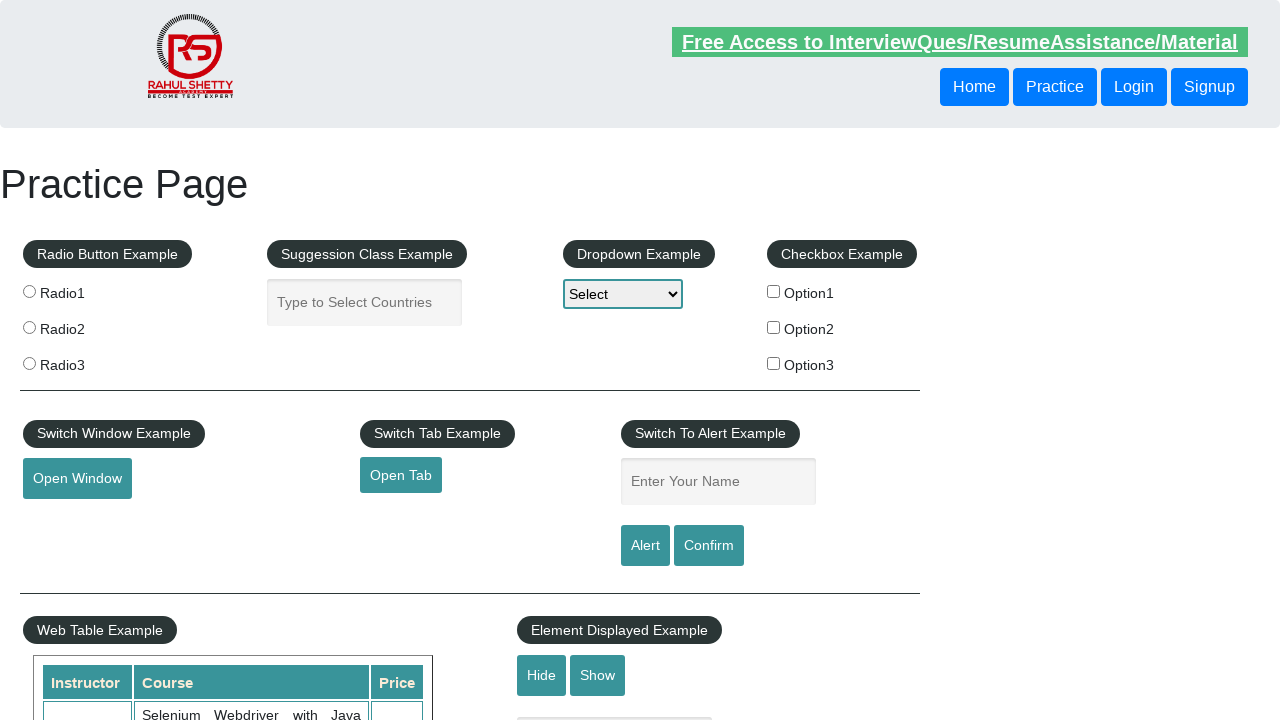

Navigated to Rahul Shetty Academy Automation Practice page
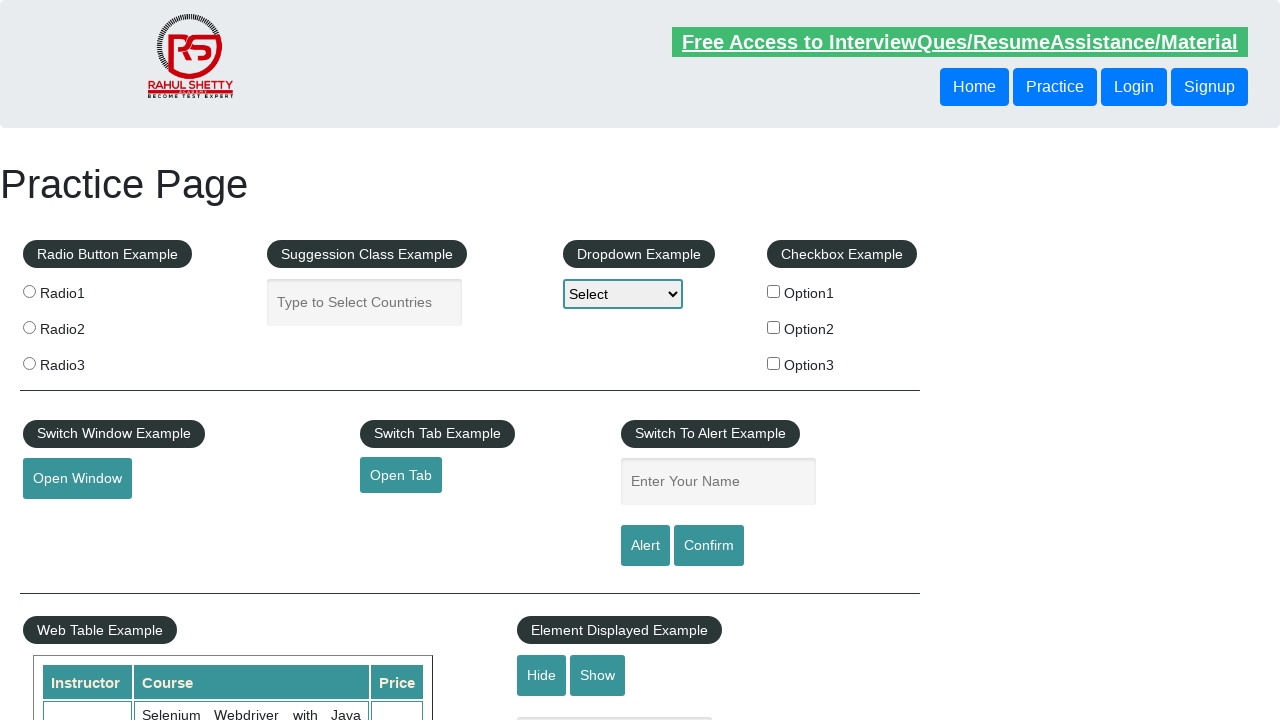

Page fully loaded - DOM content ready
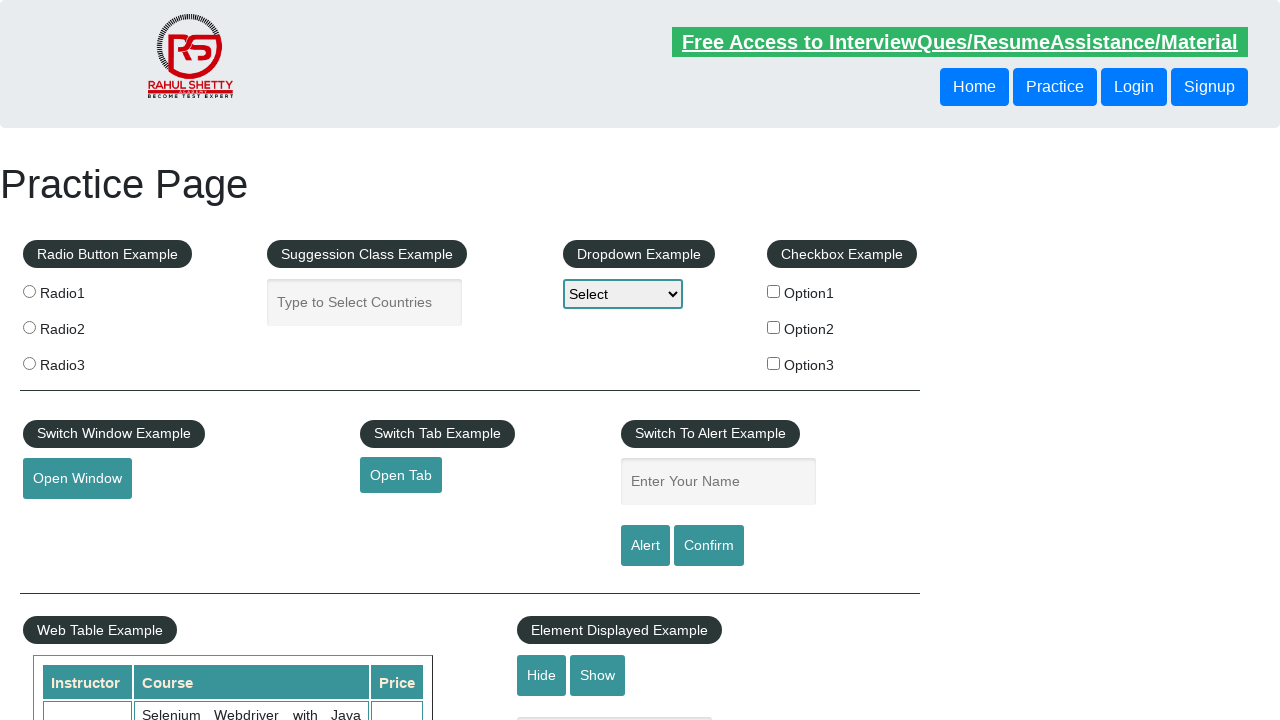

Verified page URL matches expected Automation Practice page
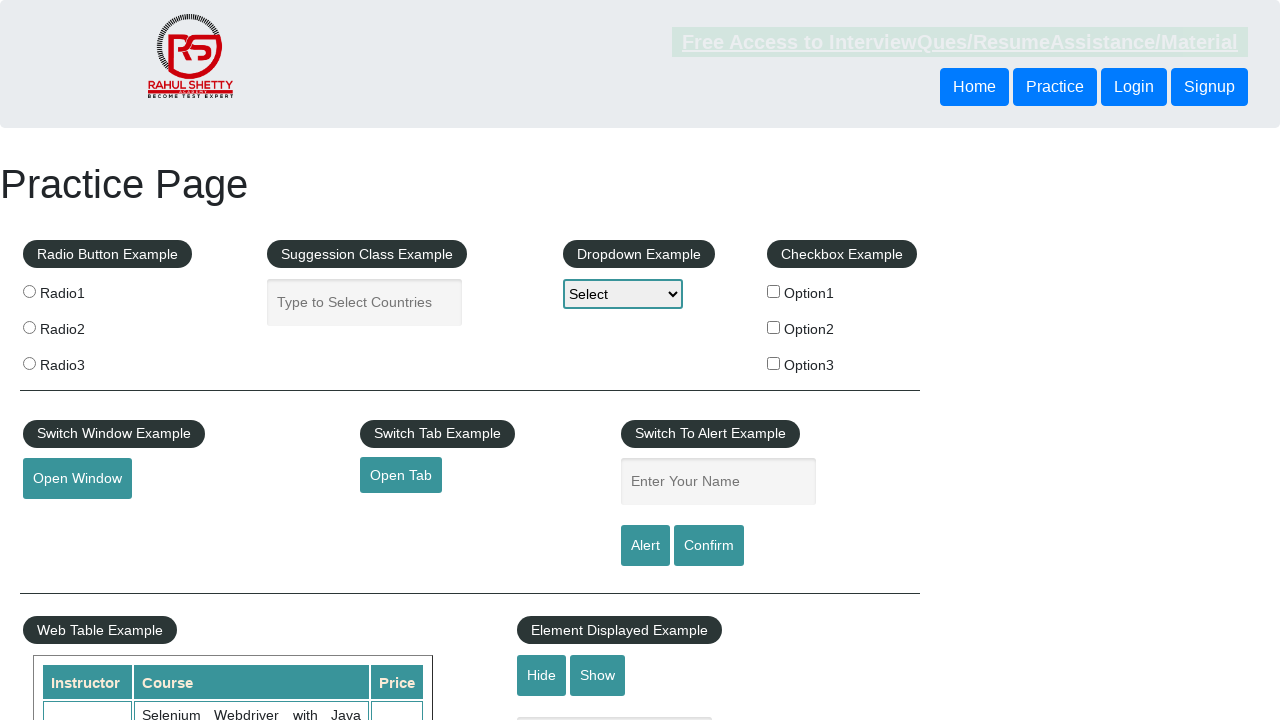

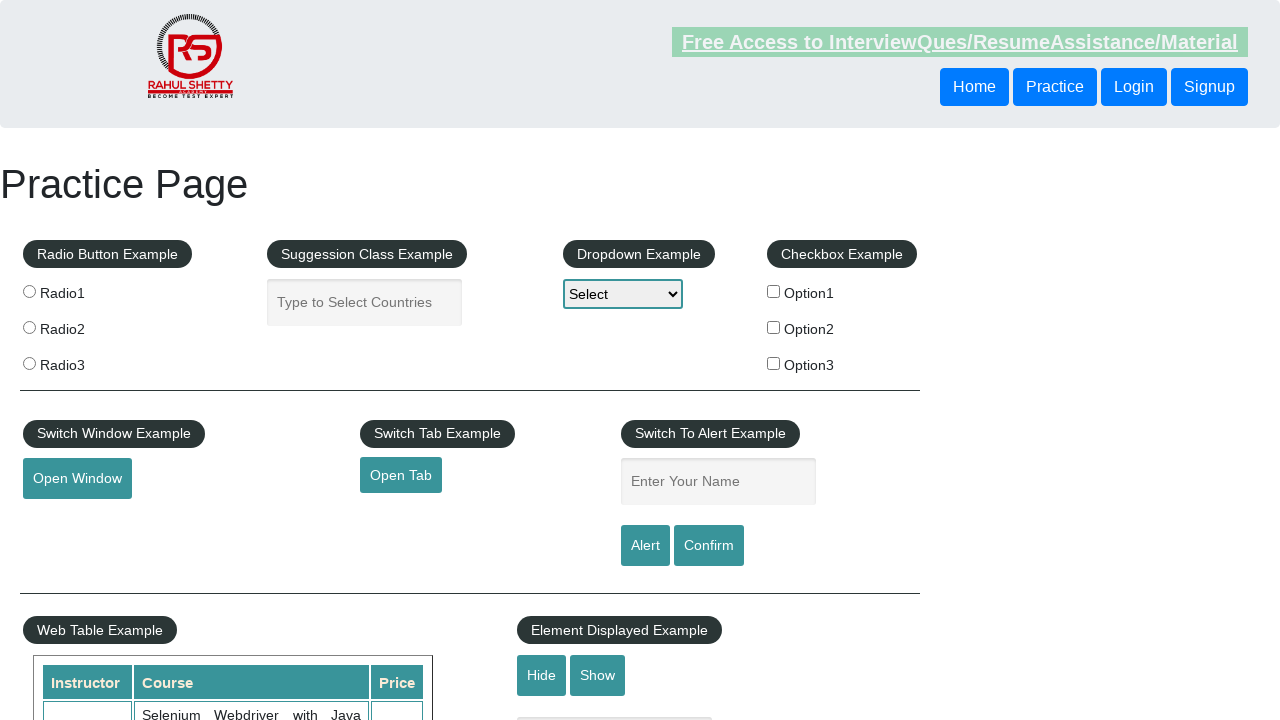